Tests alert handling functionality by triggering alerts and interacting with them using accept and dismiss methods

Starting URL: https://demoqa.com/alerts

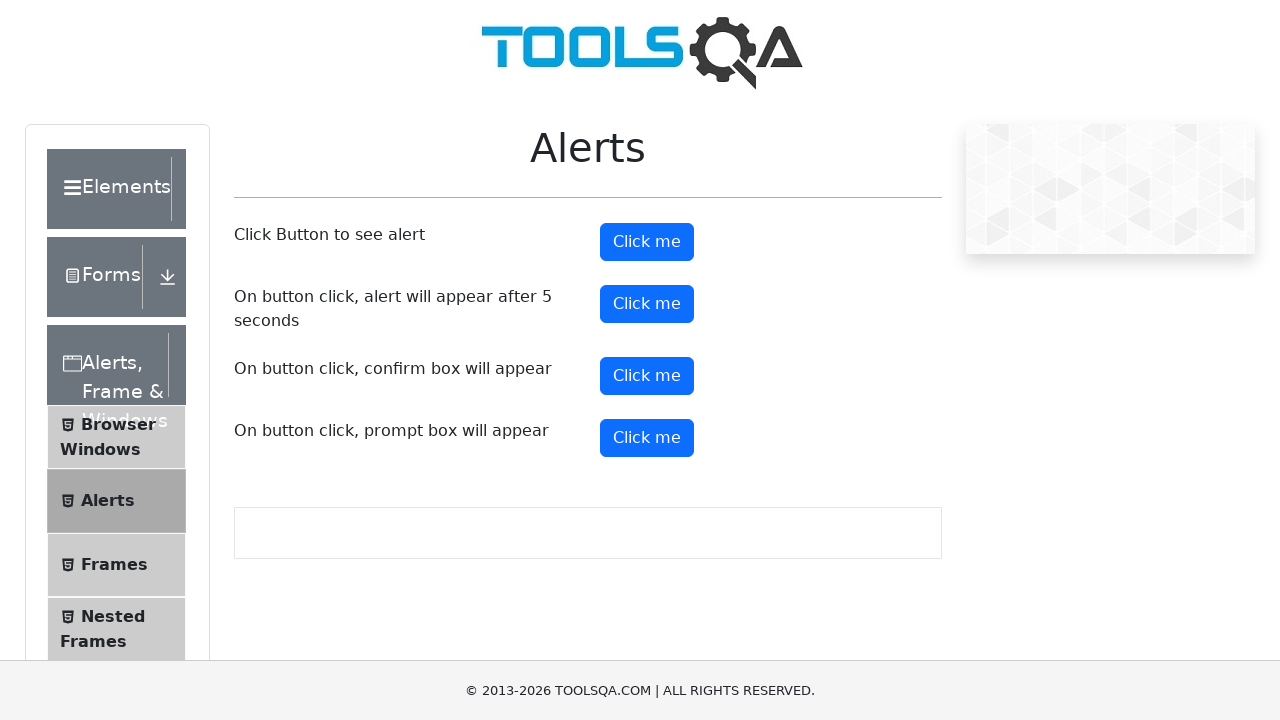

Clicked alert button to trigger first alert at (647, 242) on xpath=//*[@id="alertButton"]
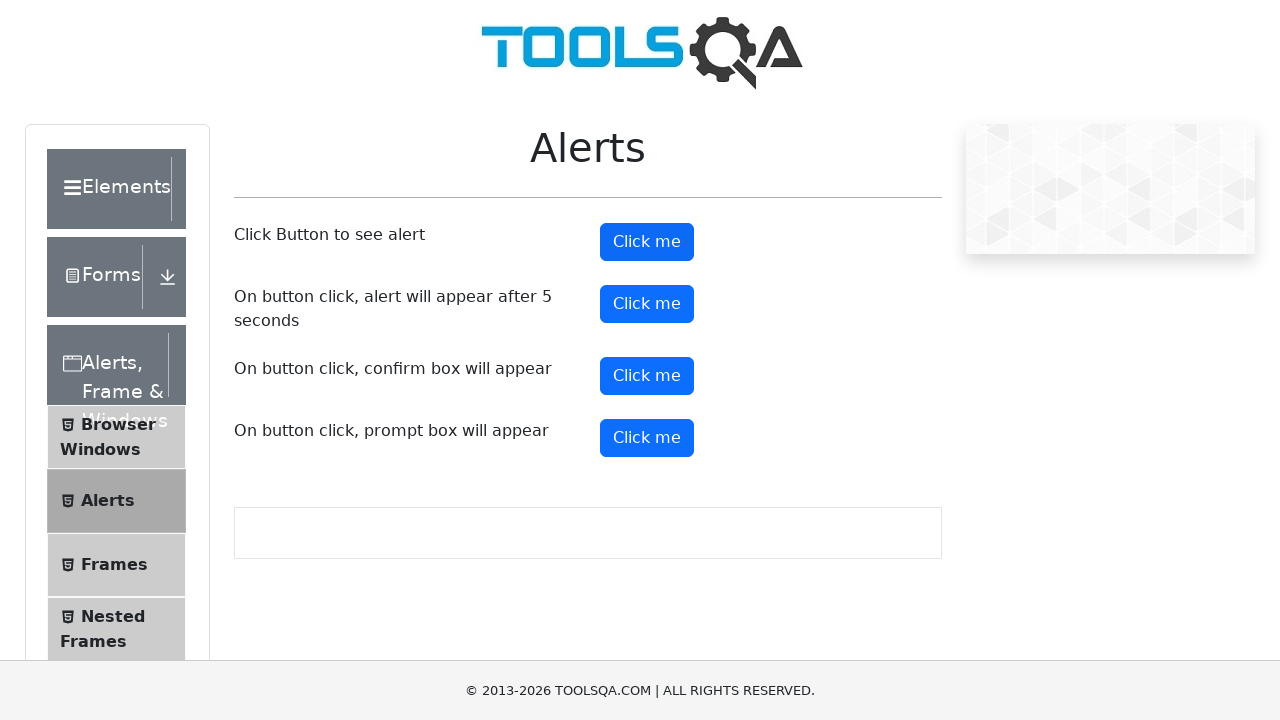

Set up dialog handler to accept alert
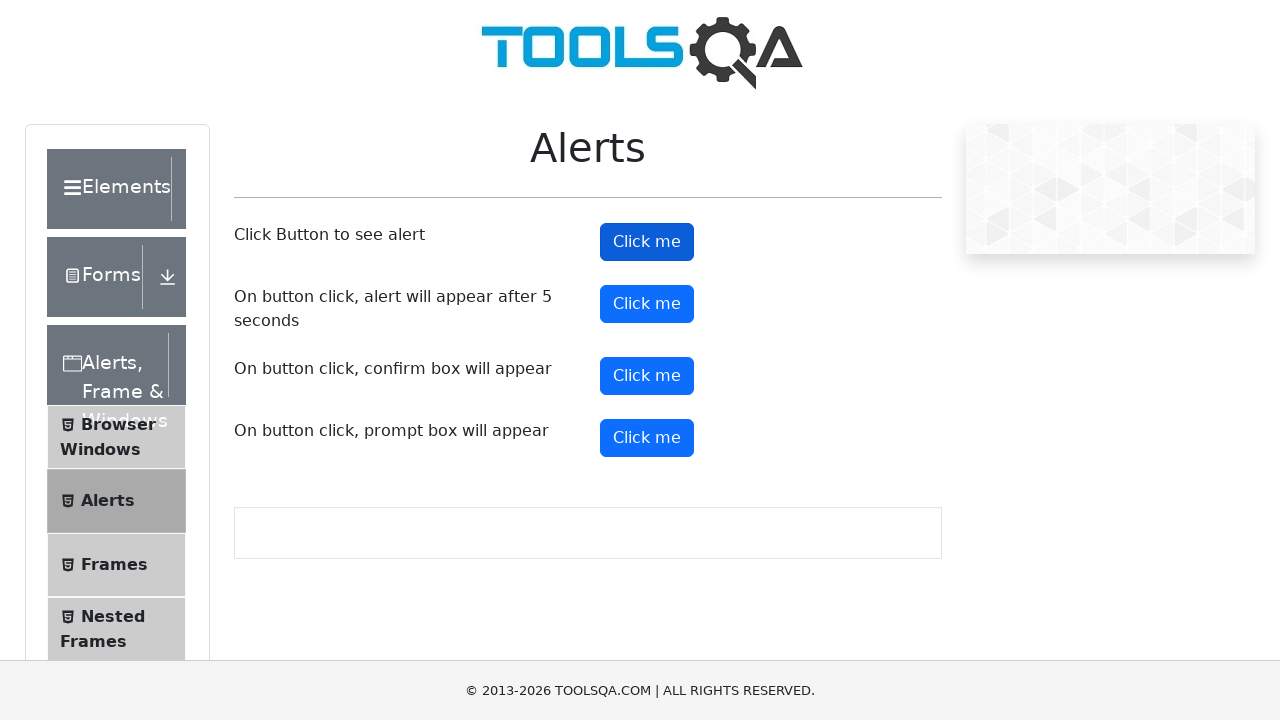

Clicked confirm button to trigger confirm dialog at (647, 376) on #confirmButton
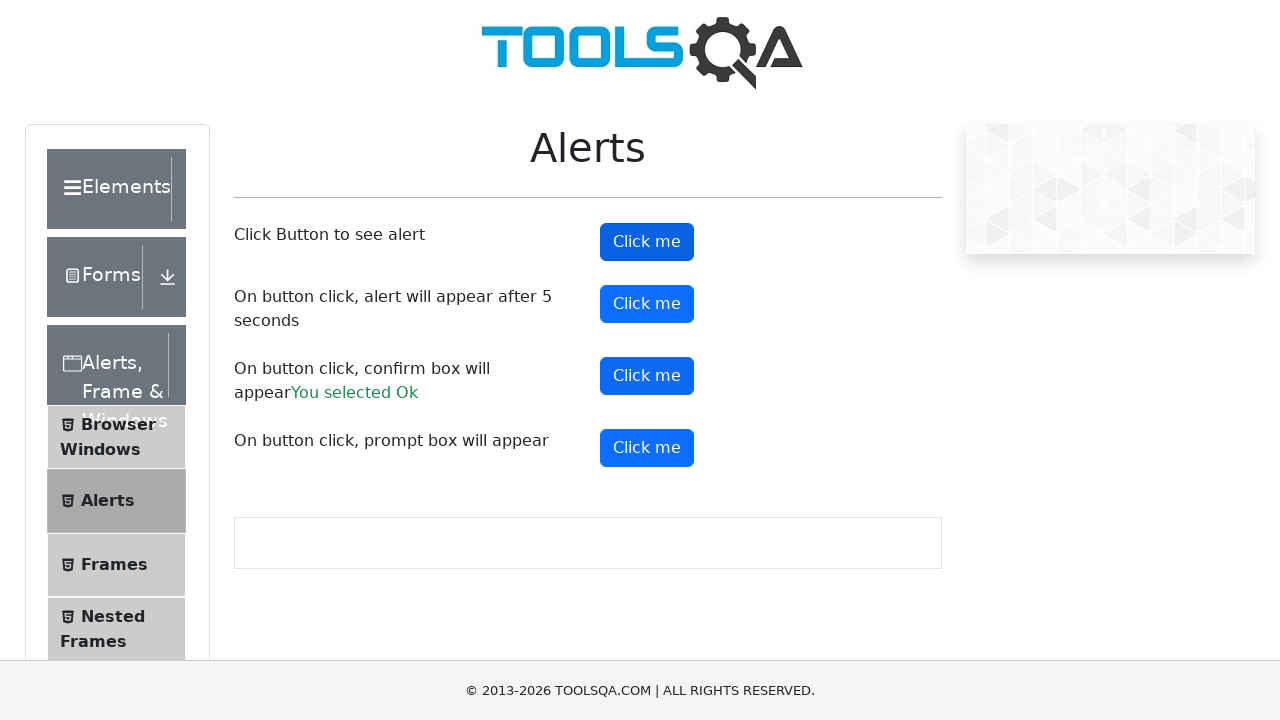

Set up dialog handler to dismiss confirm dialog
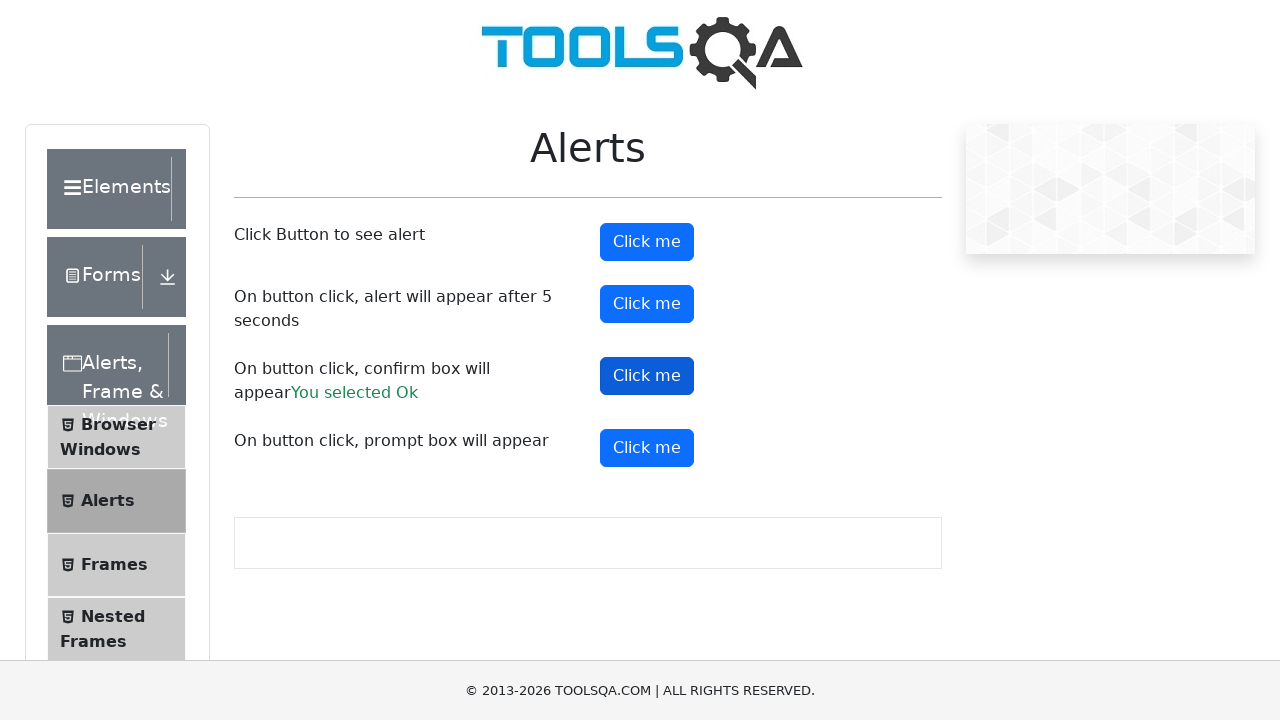

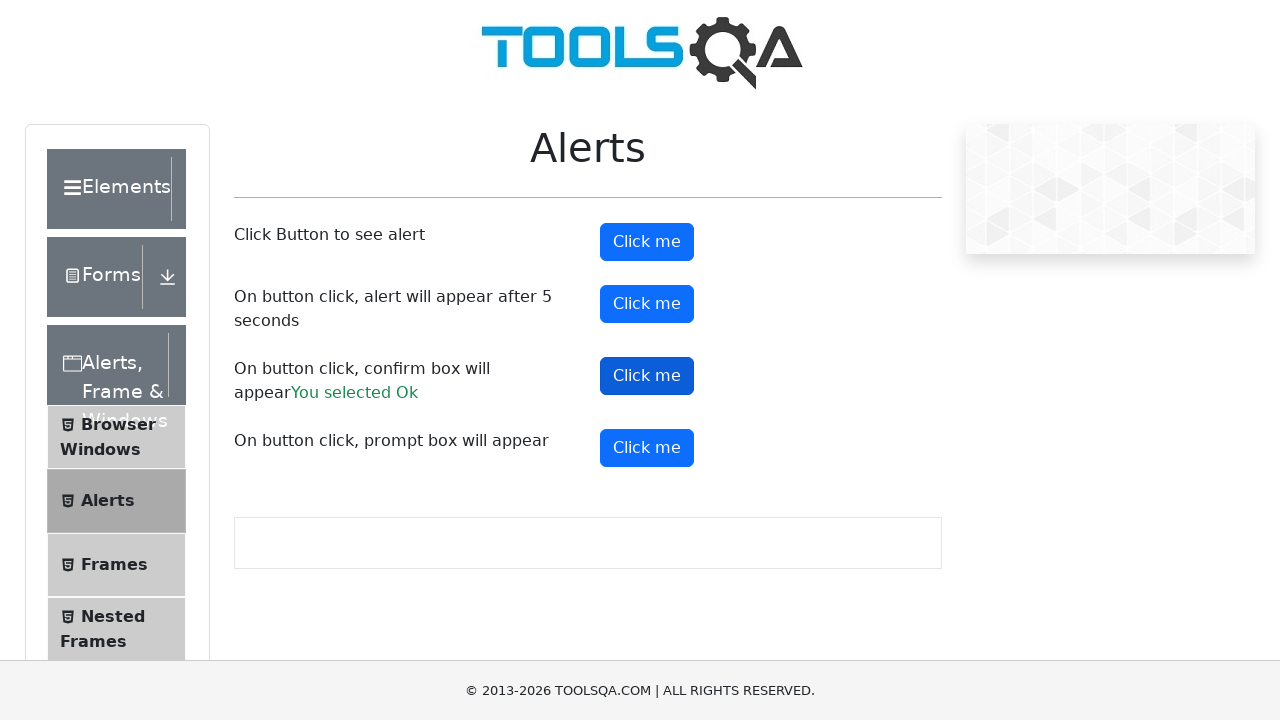